Tests Honda dealer locator by navigating to the page, finding the search input field, and entering a ZIP code to search for nearby dealerships.

Starting URL: https://automobiles.honda.com/tools/dealership-locator

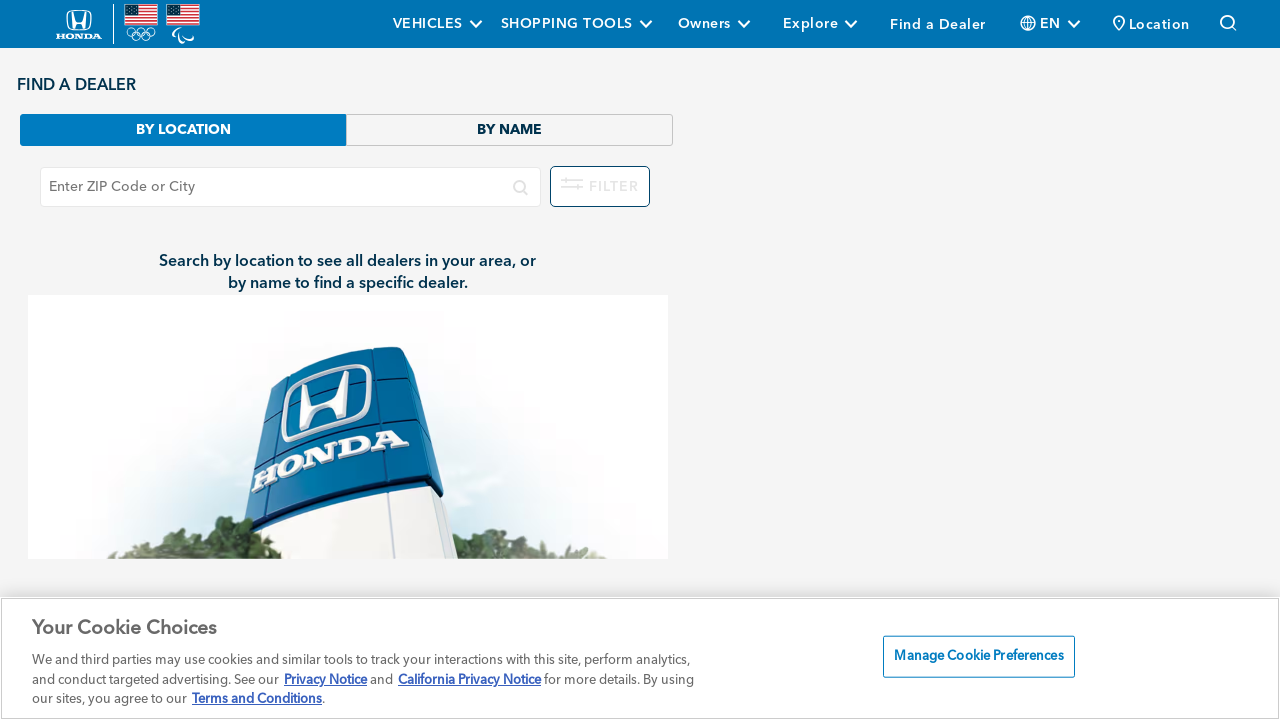

Waited for page to fully load (networkidle)
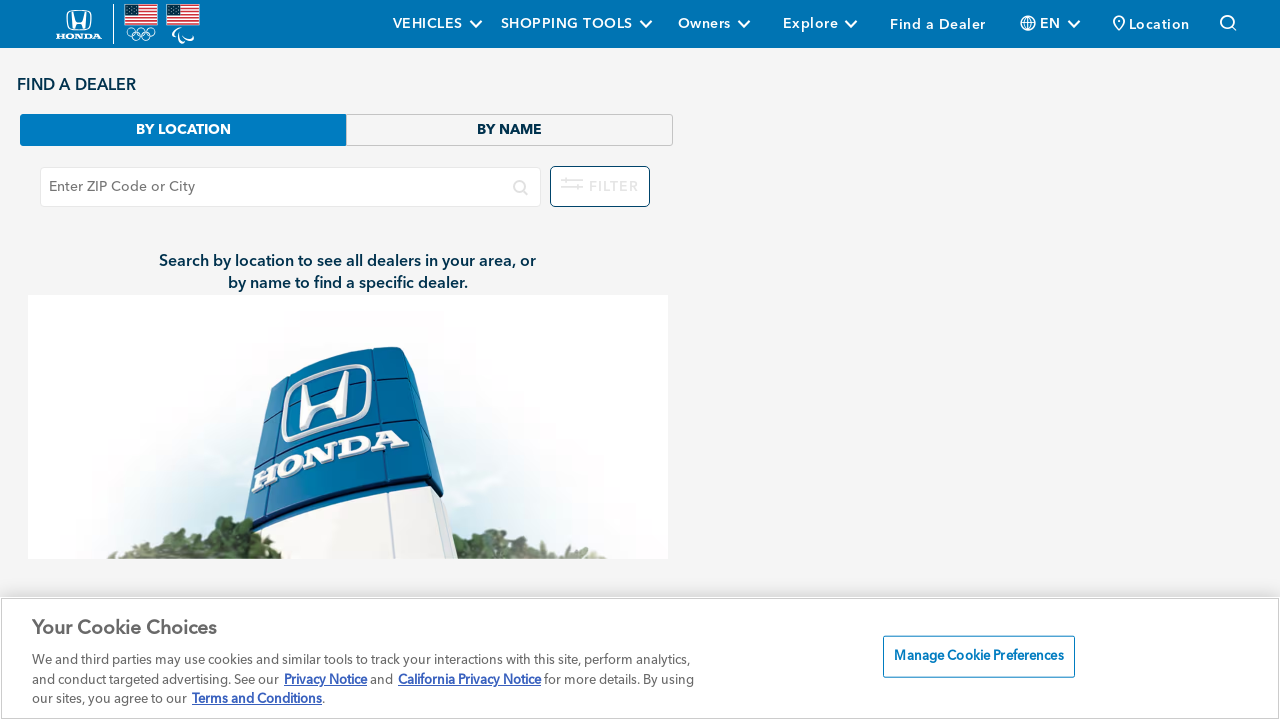

Clicked on the search input field at (291, 187) on #placeLocation
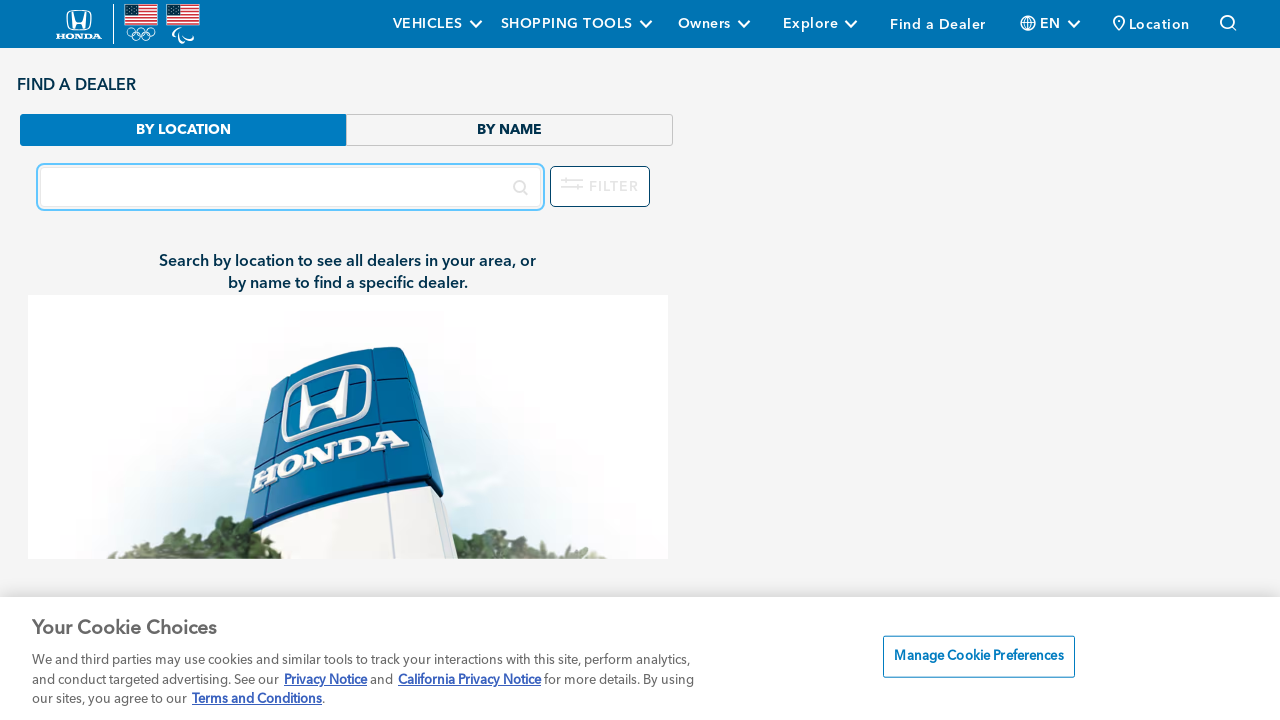

Entered ZIP code '10001' in search field on #placeLocation
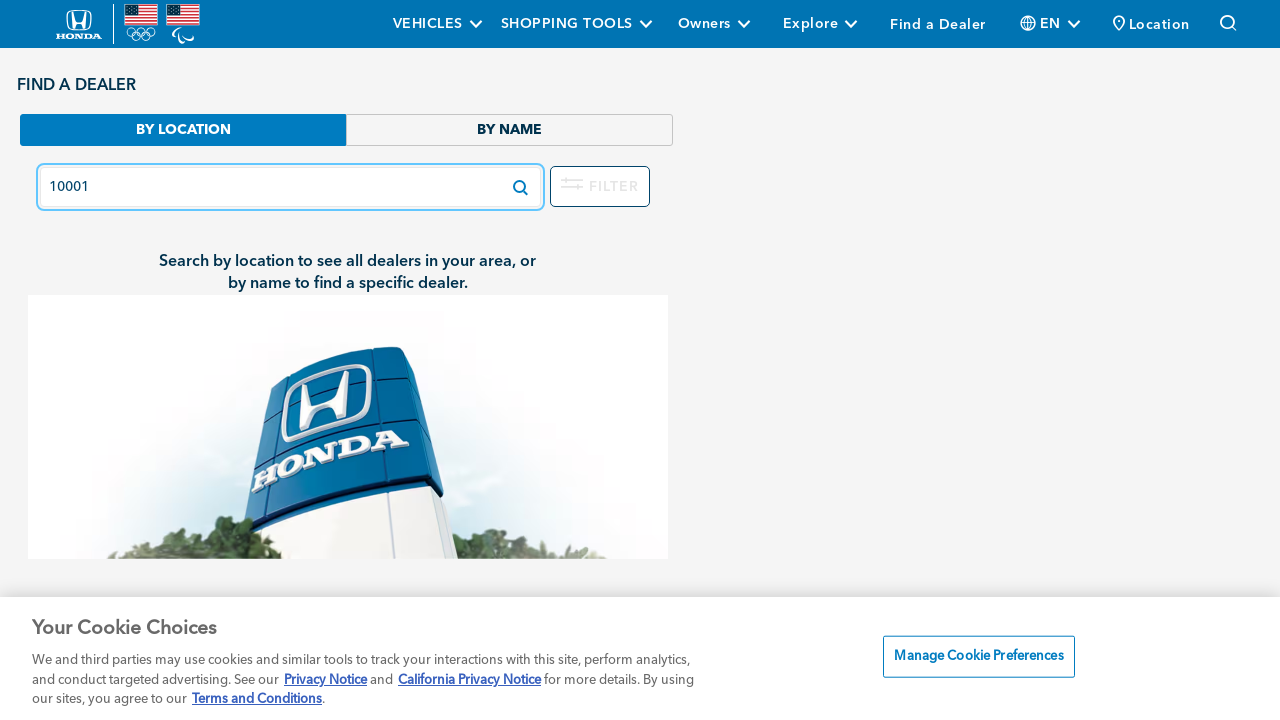

Waited 3 seconds for results to load
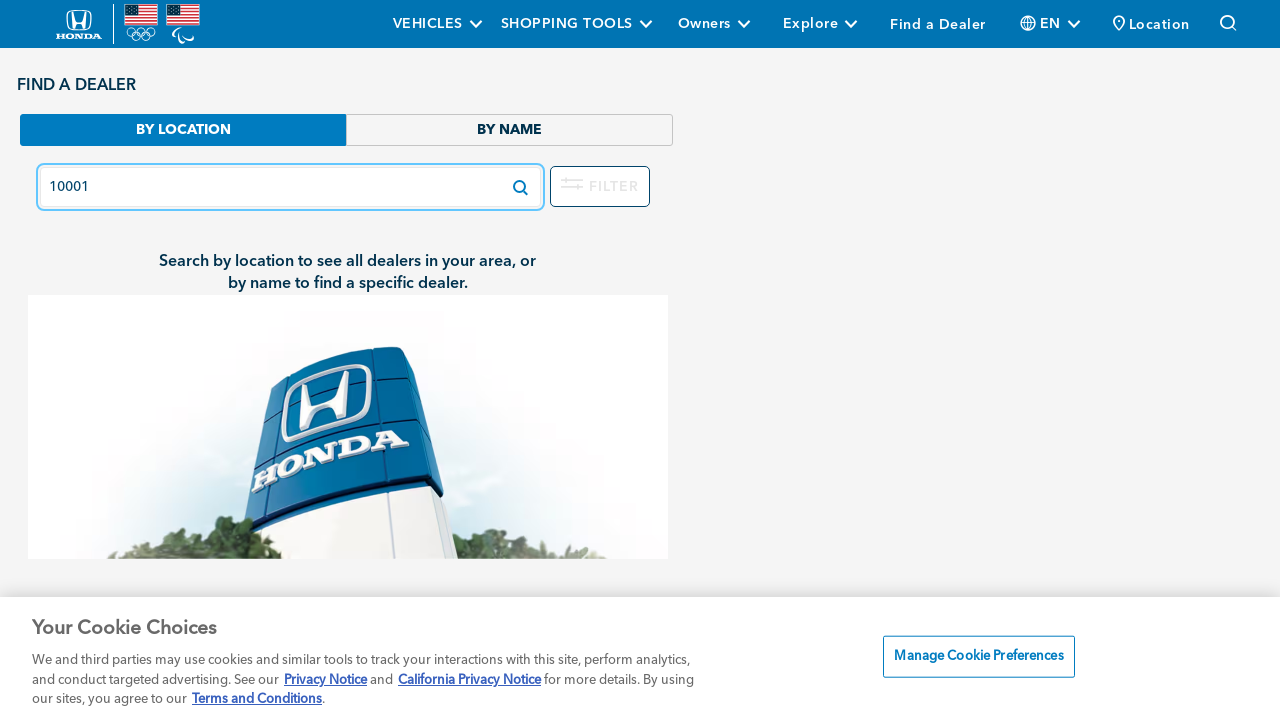

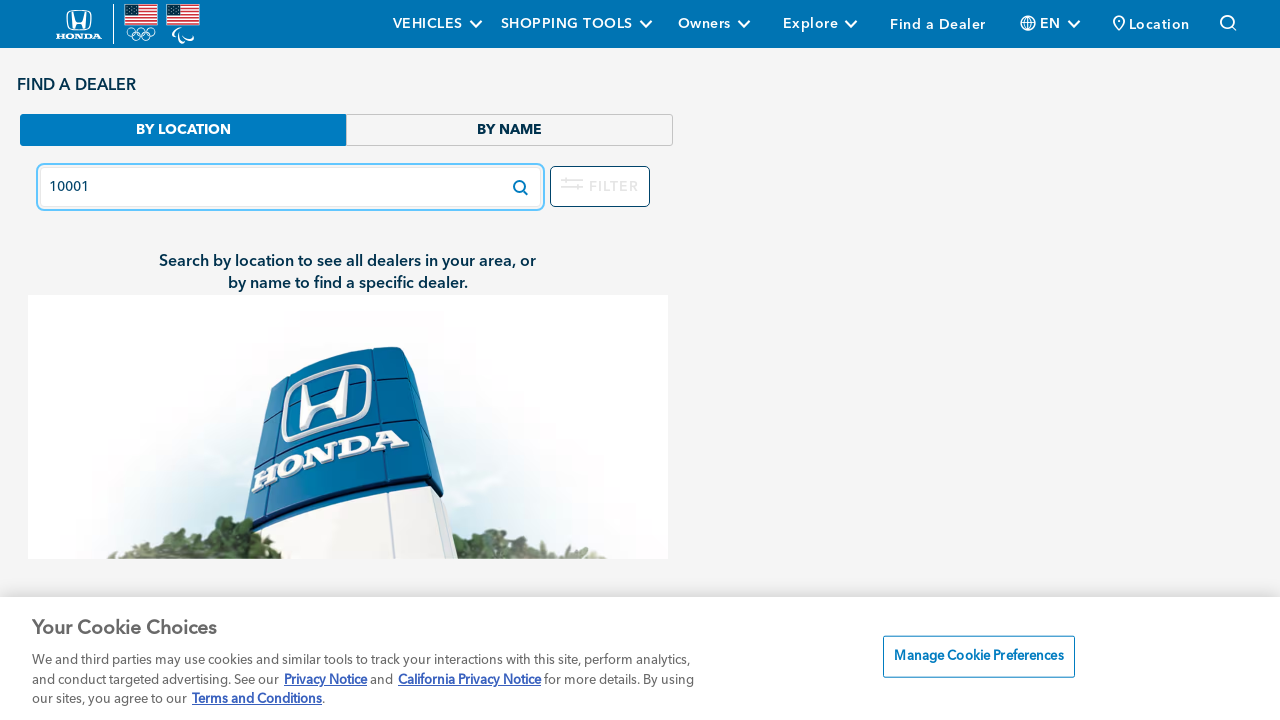